Tests that other controls (checkbox, label) are hidden when editing a todo item.

Starting URL: https://demo.playwright.dev/todomvc

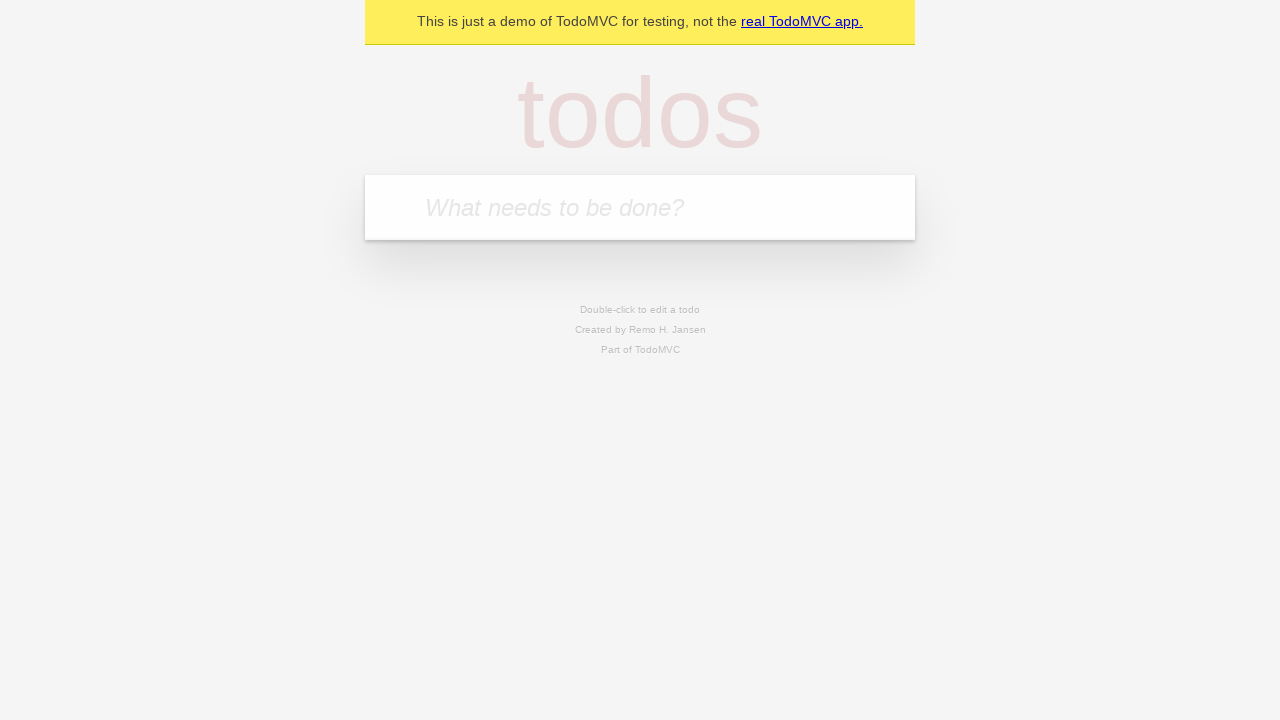

Filled first todo input with 'buy some cheese' on internal:attr=[placeholder="What needs to be done?"i]
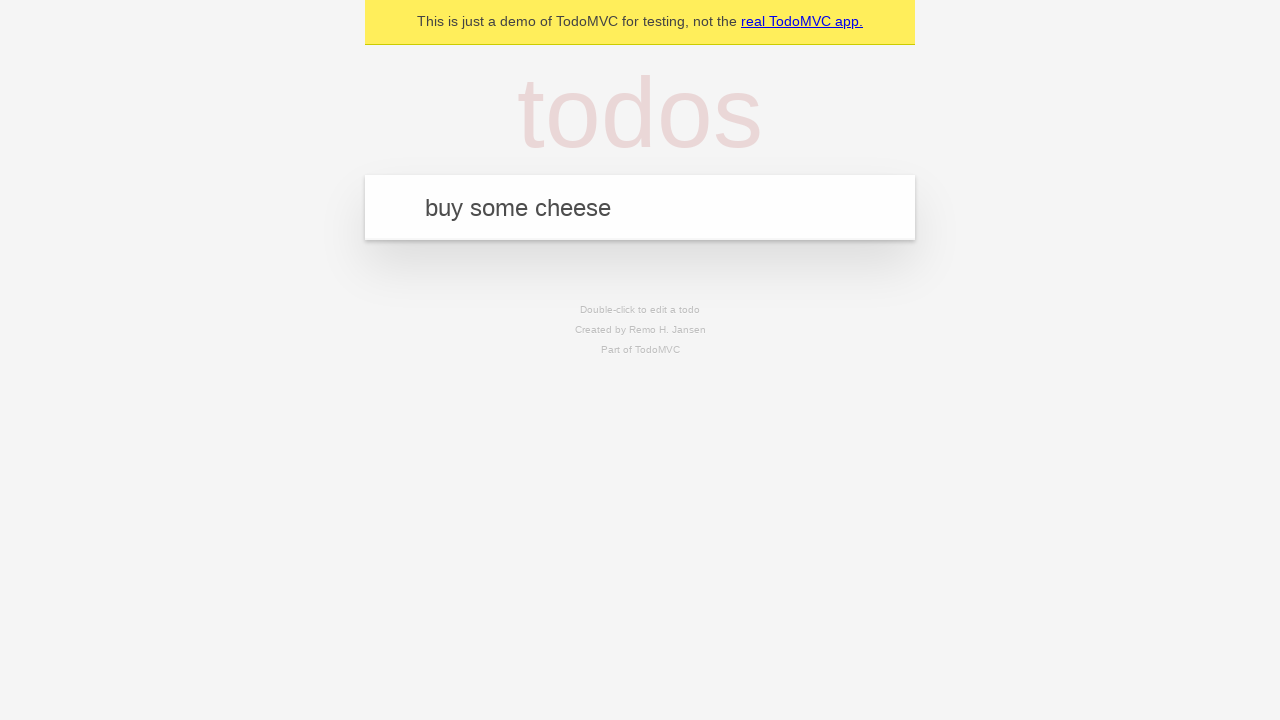

Pressed Enter to add first todo on internal:attr=[placeholder="What needs to be done?"i]
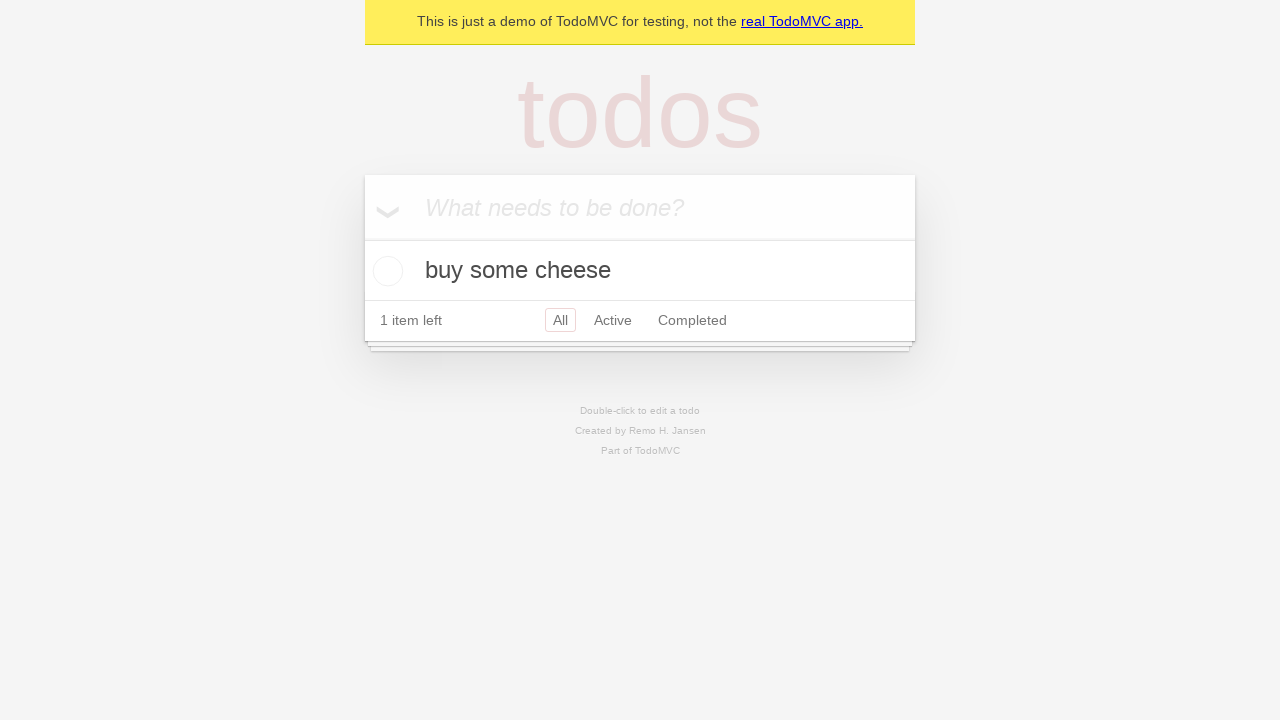

Filled second todo input with 'feed the cat' on internal:attr=[placeholder="What needs to be done?"i]
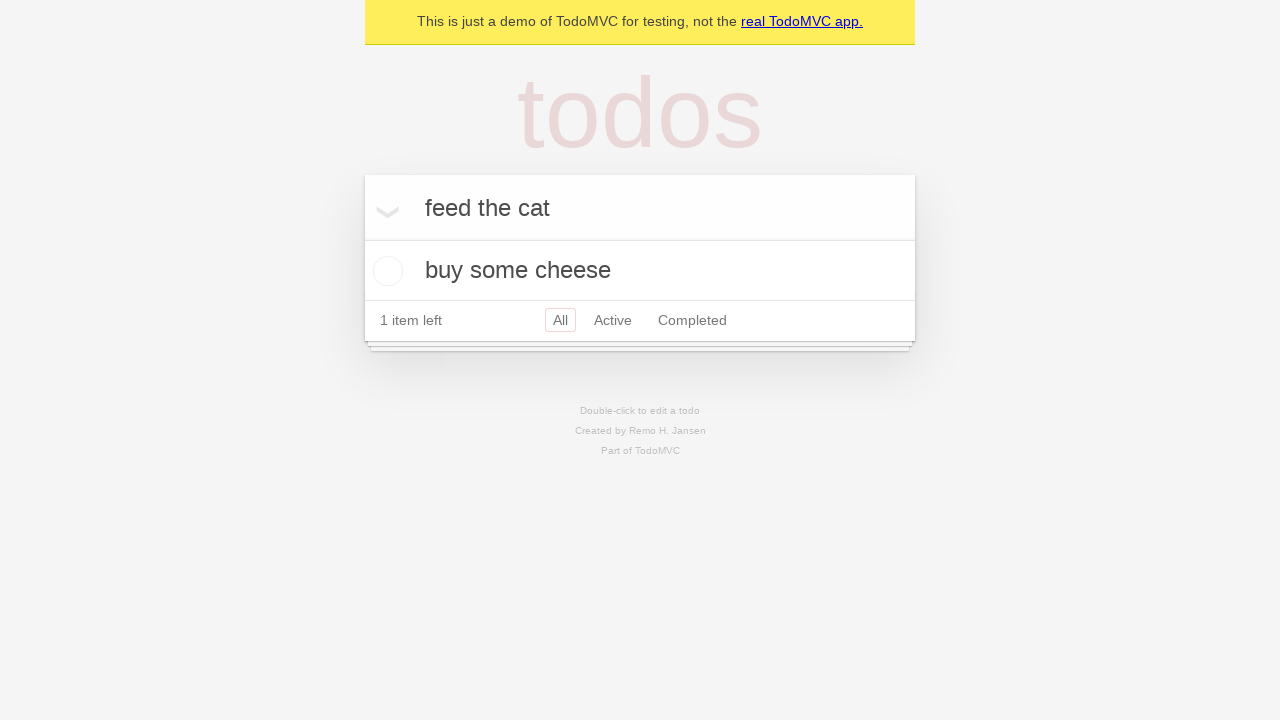

Pressed Enter to add second todo on internal:attr=[placeholder="What needs to be done?"i]
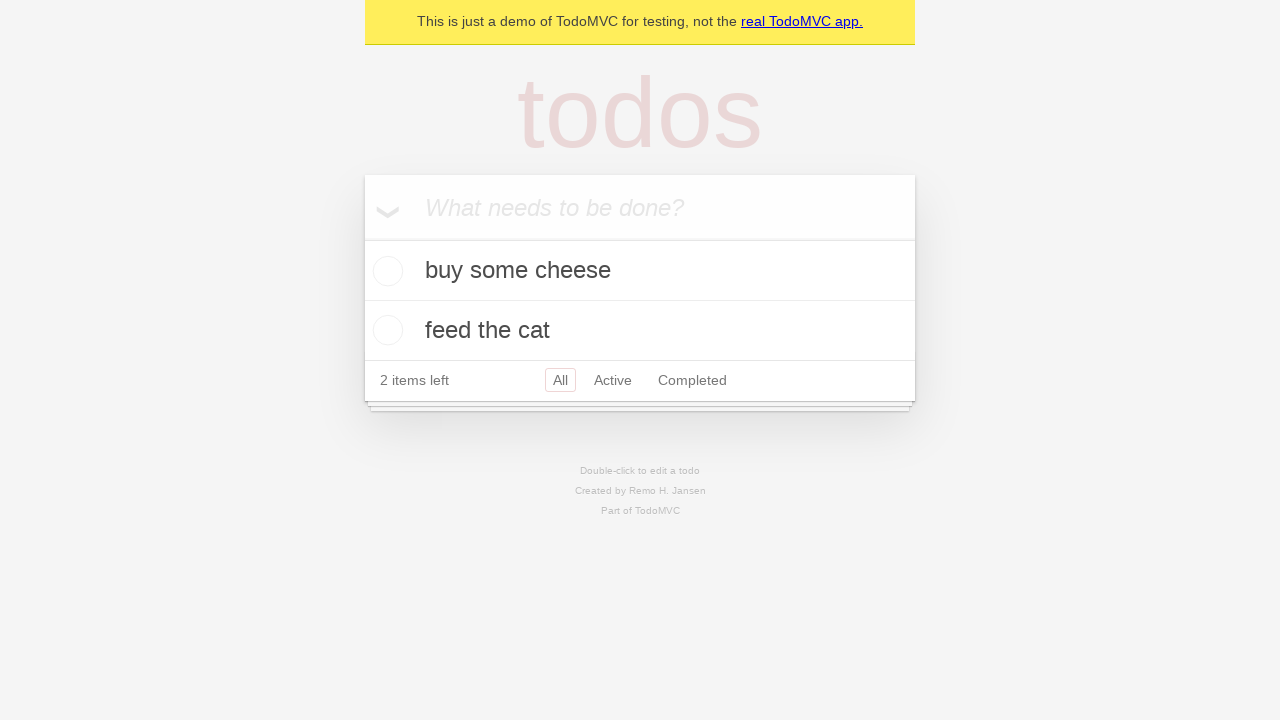

Filled third todo input with 'book a doctors appointment' on internal:attr=[placeholder="What needs to be done?"i]
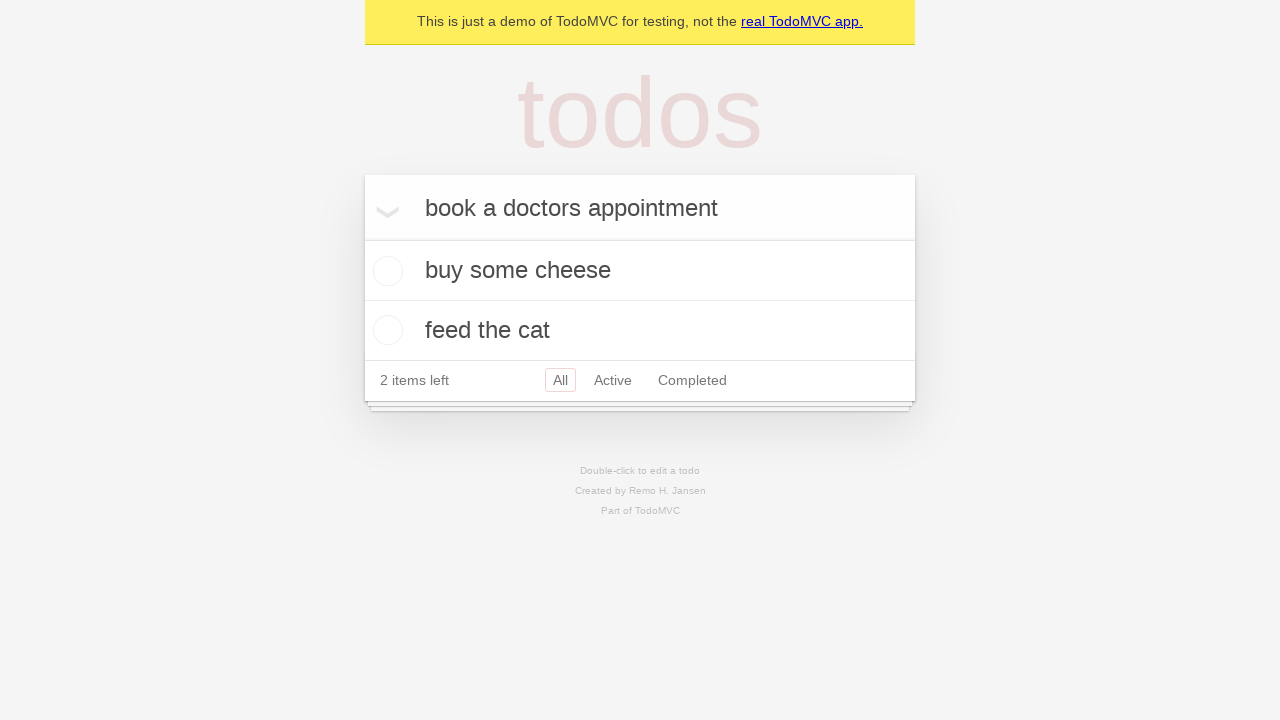

Pressed Enter to add third todo on internal:attr=[placeholder="What needs to be done?"i]
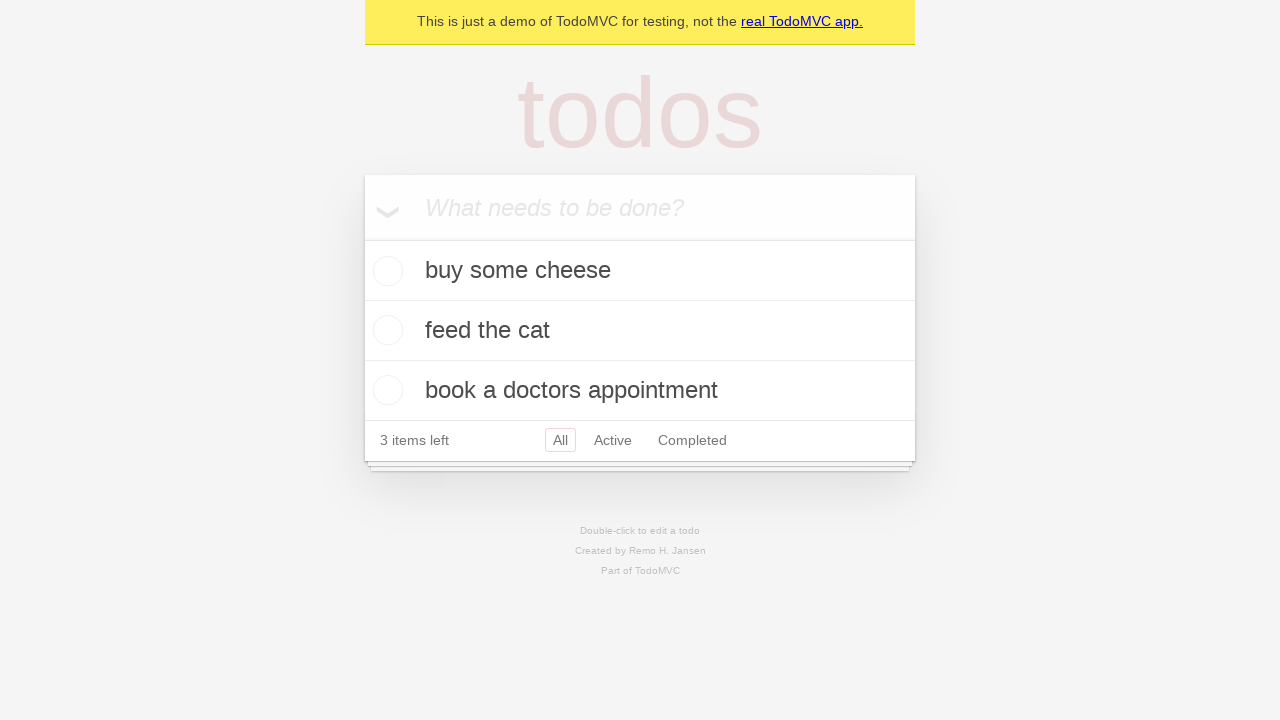

Double-clicked second todo item to enter edit mode at (640, 331) on internal:testid=[data-testid="todo-item"s] >> nth=1
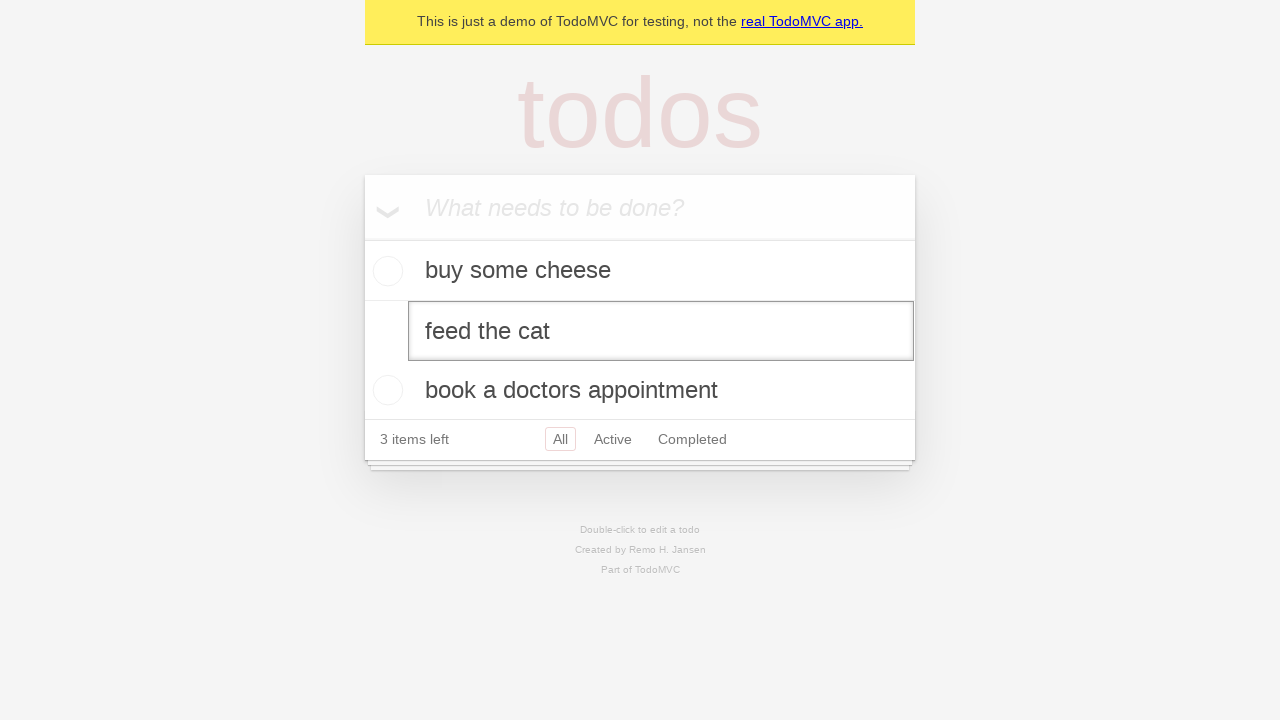

Edit textbox appeared and is ready for input
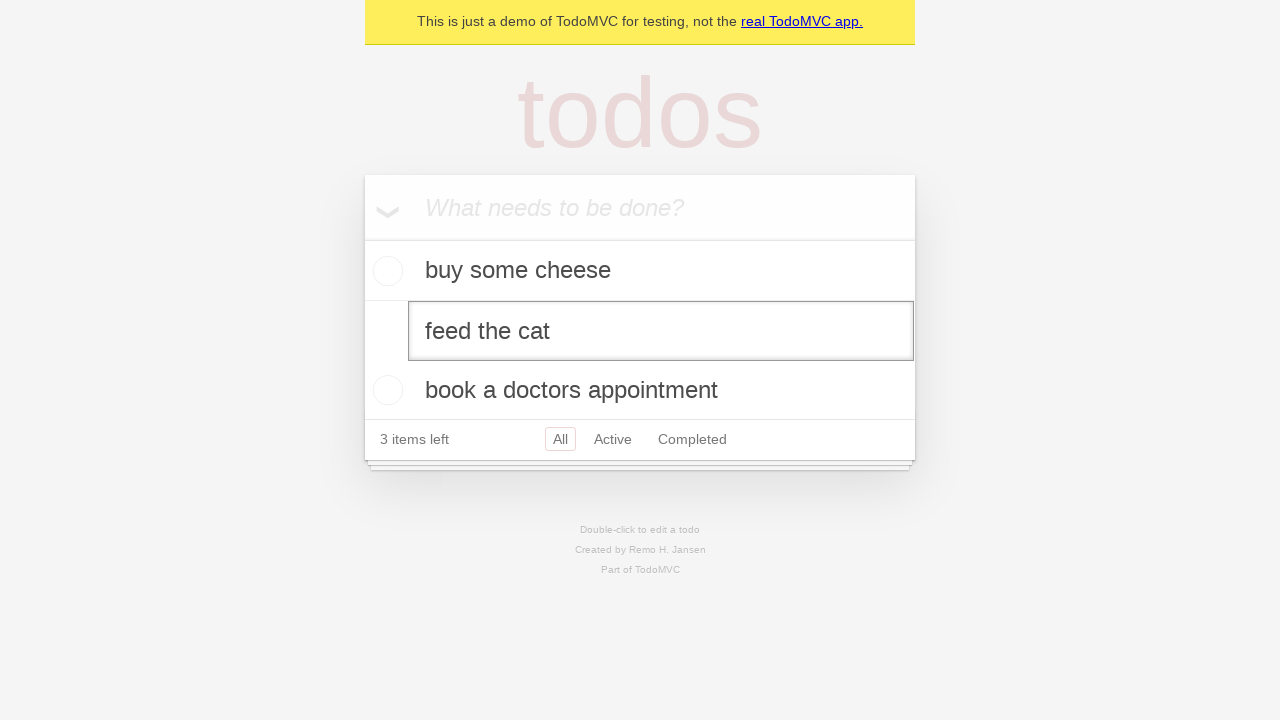

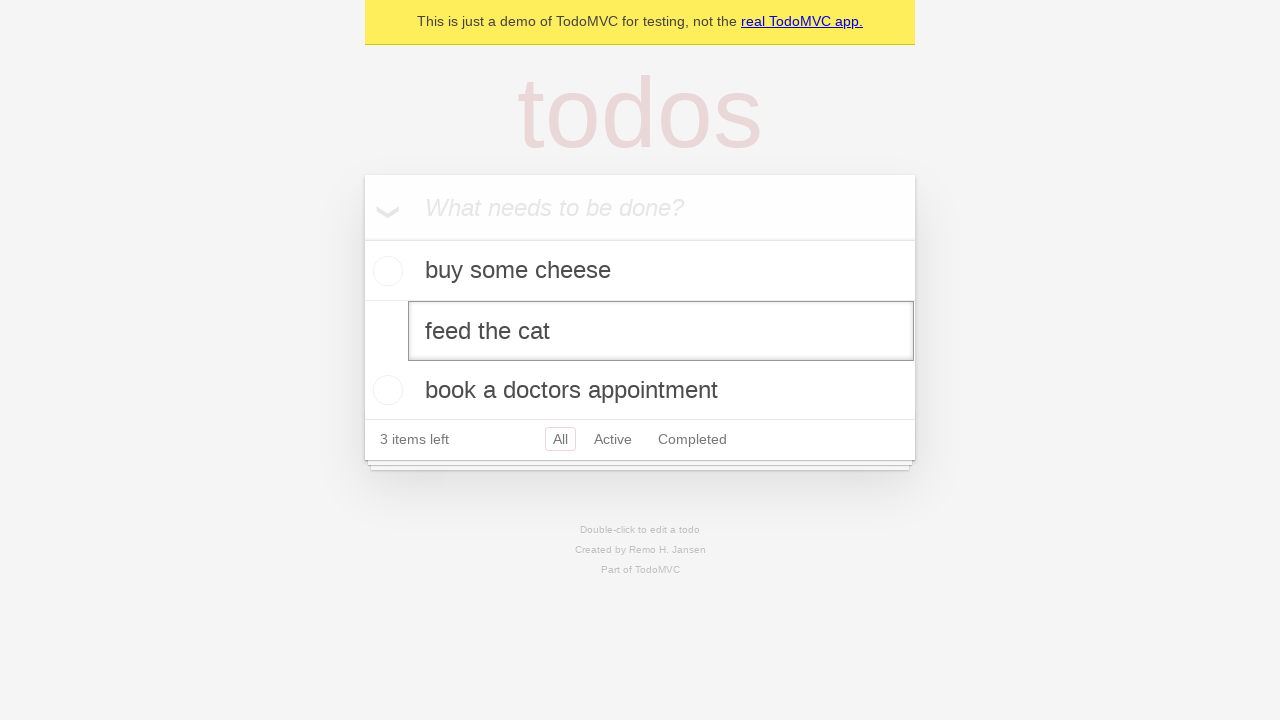